Tests the text box form on DemoQA by filling in user name, email, current address, and permanent address fields, then submitting the form and verifying the output is displayed.

Starting URL: https://demoqa.com/text-box

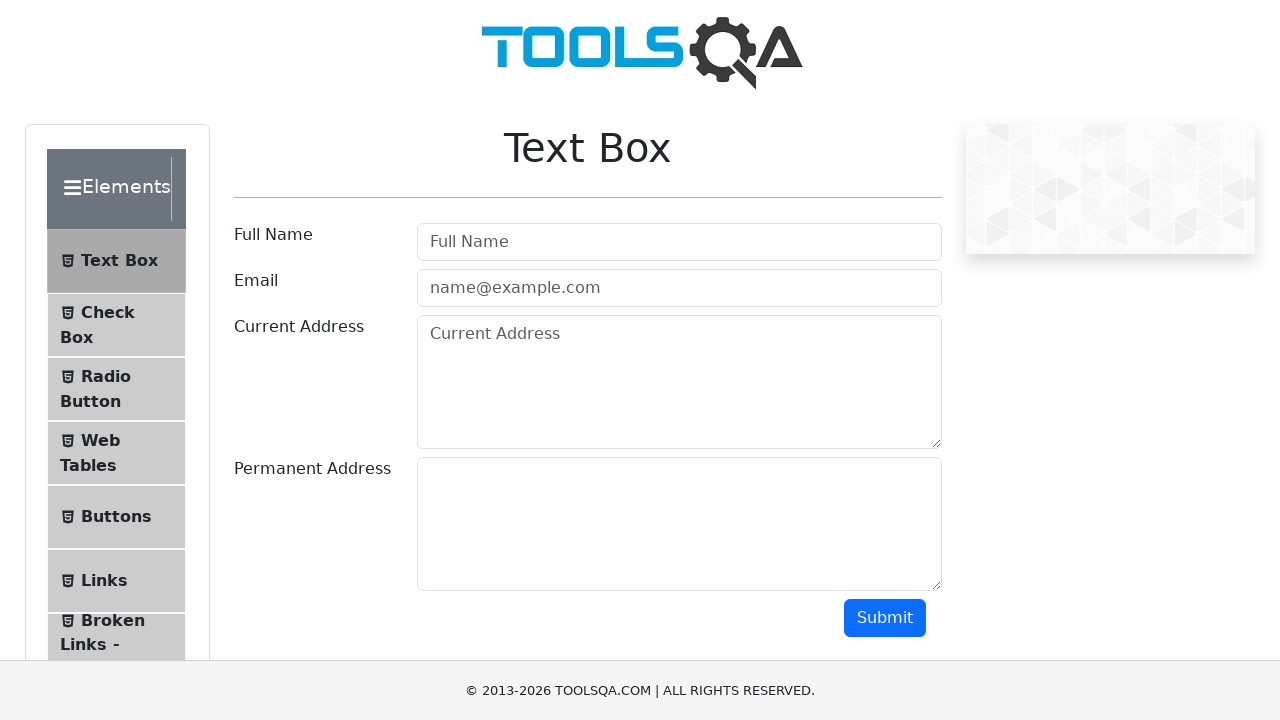

Filled user name field with 'юзер нейм' on #userName
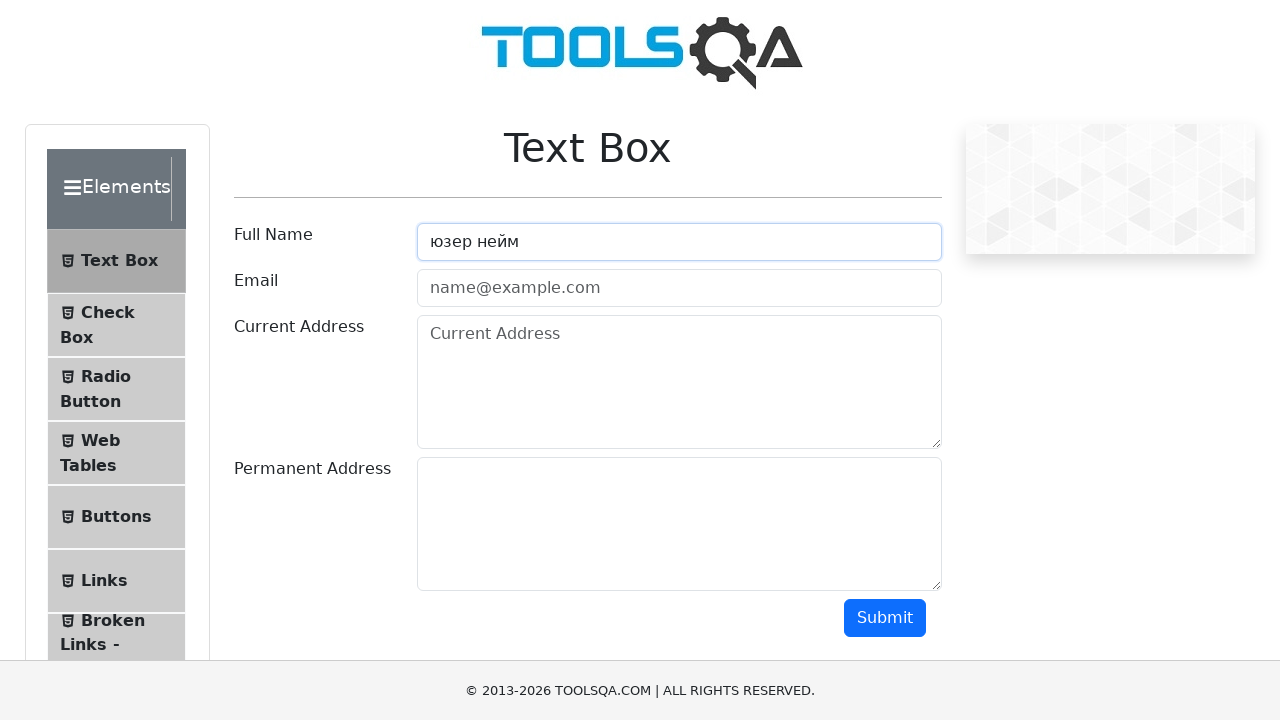

Filled user email field with 'test@gmail.com' on #userEmail
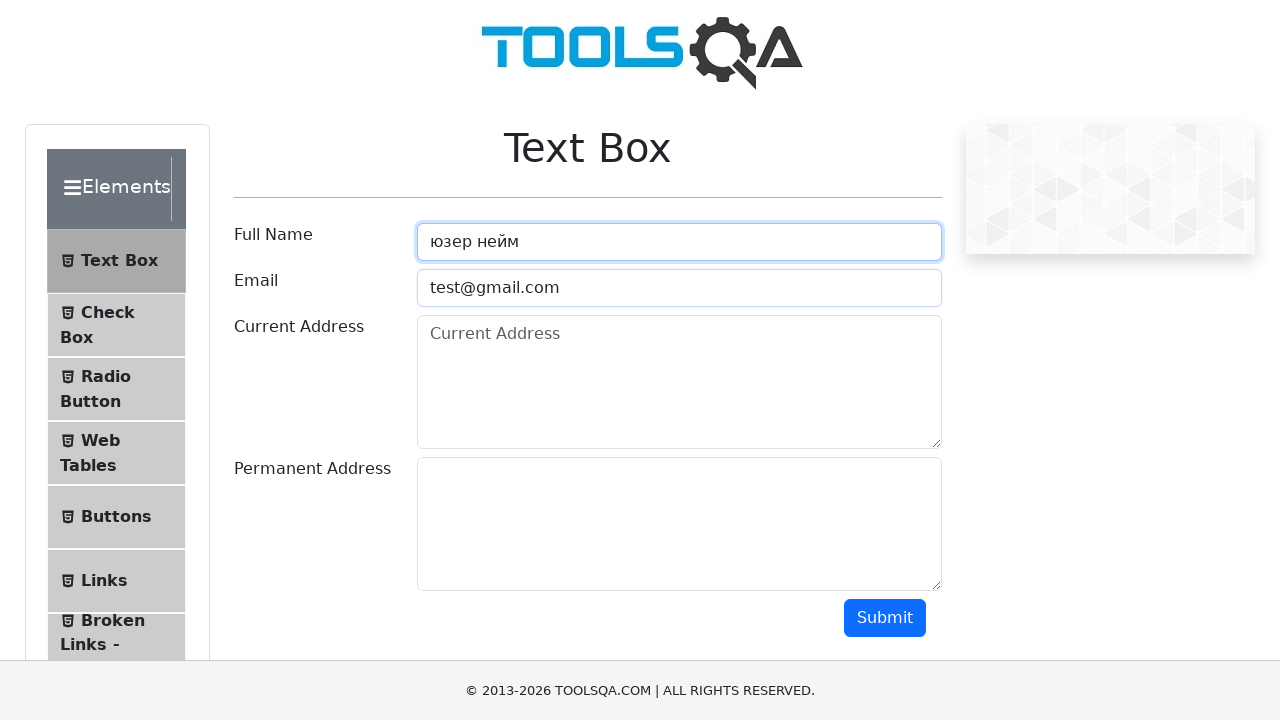

Filled current address field with 'валидный текст' on #currentAddress
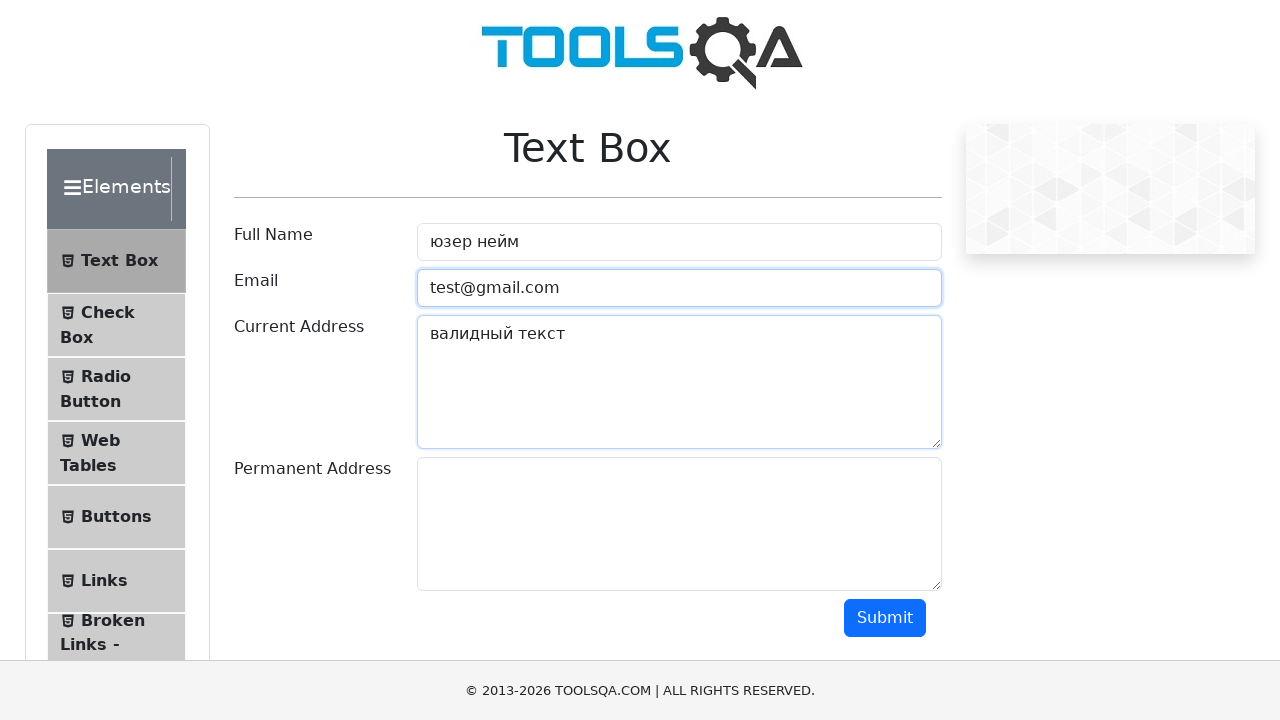

Filled permanent address field with 'валидный текст' on #permanentAddress
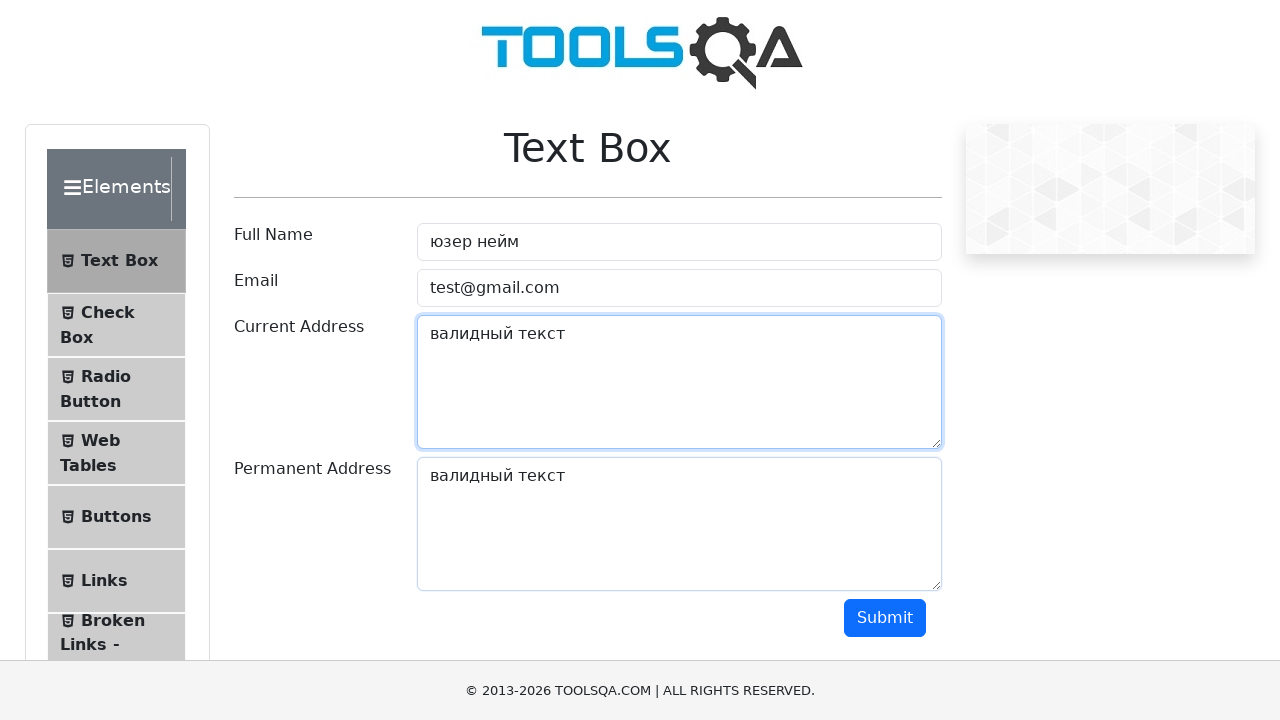

Scrolled down 400px to reveal submit button
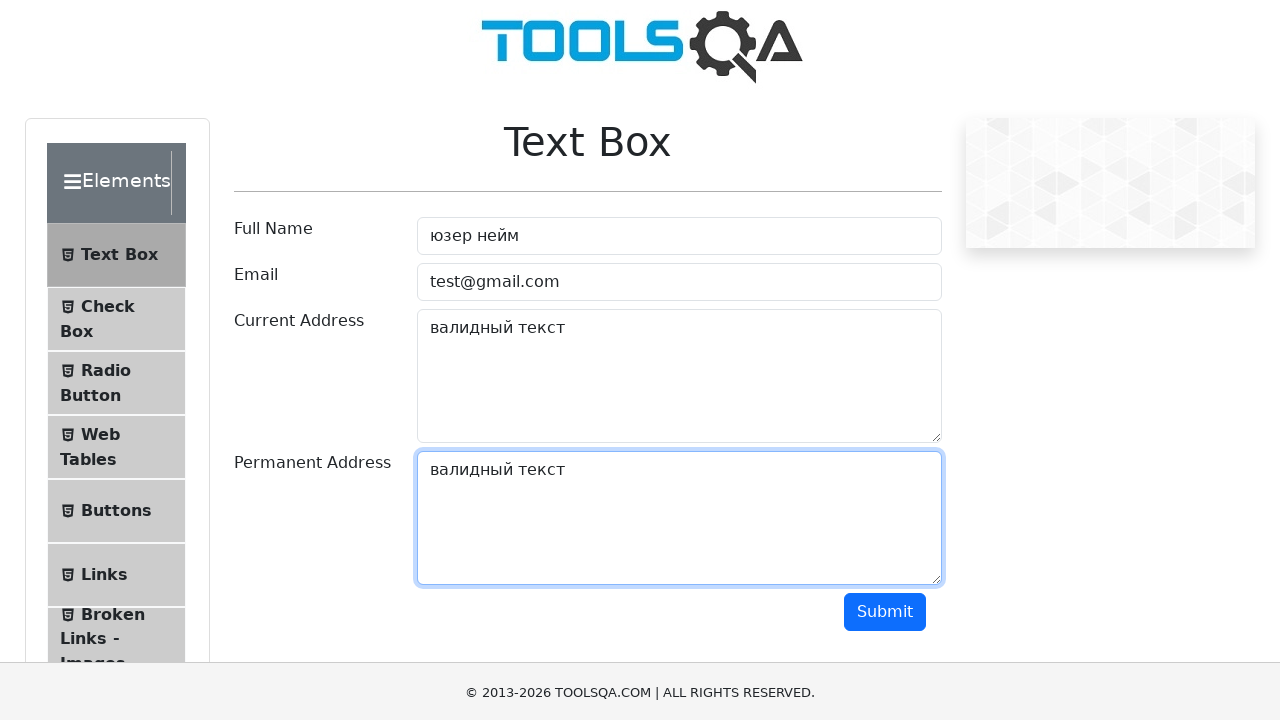

Clicked submit button at (885, 218) on #submit
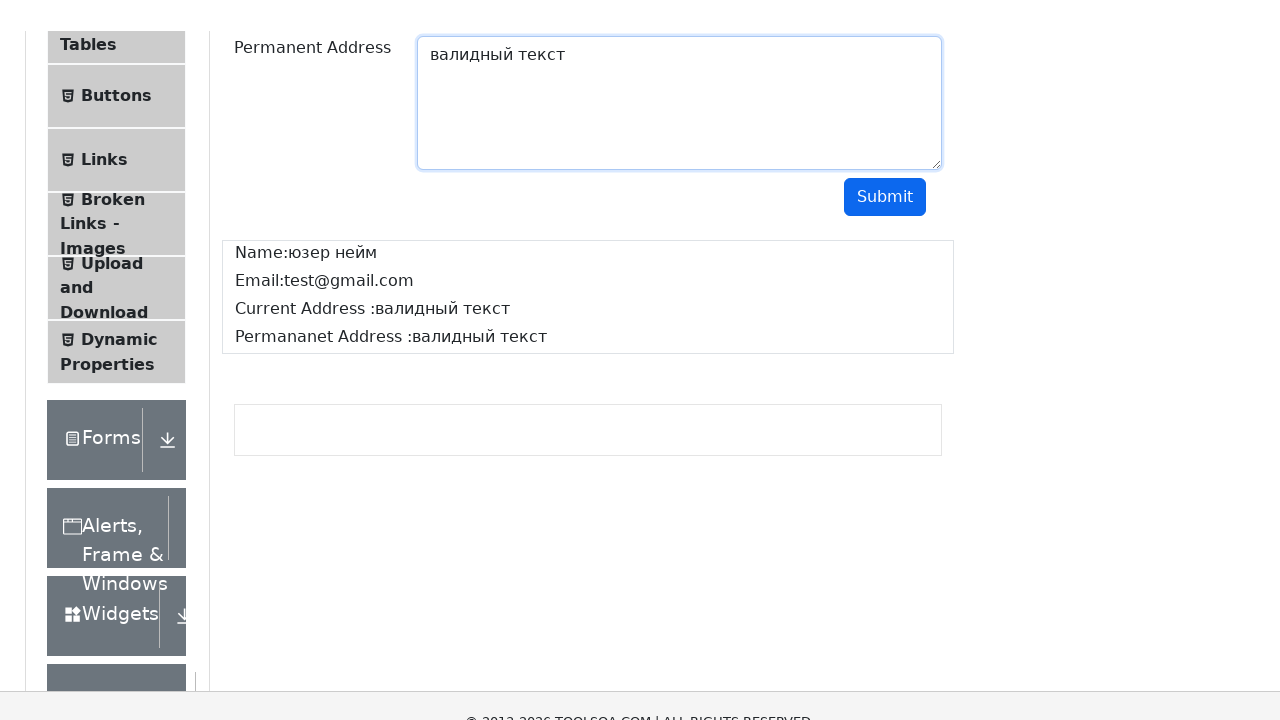

Output form displayed after successful submission
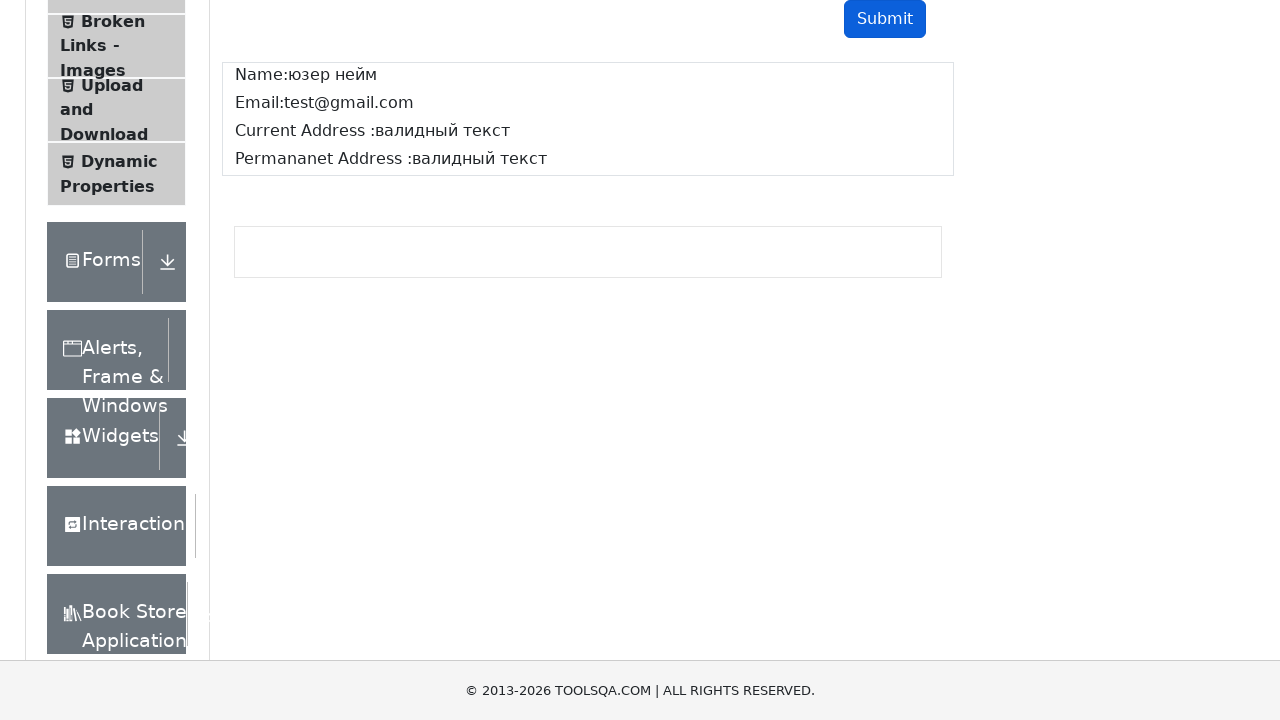

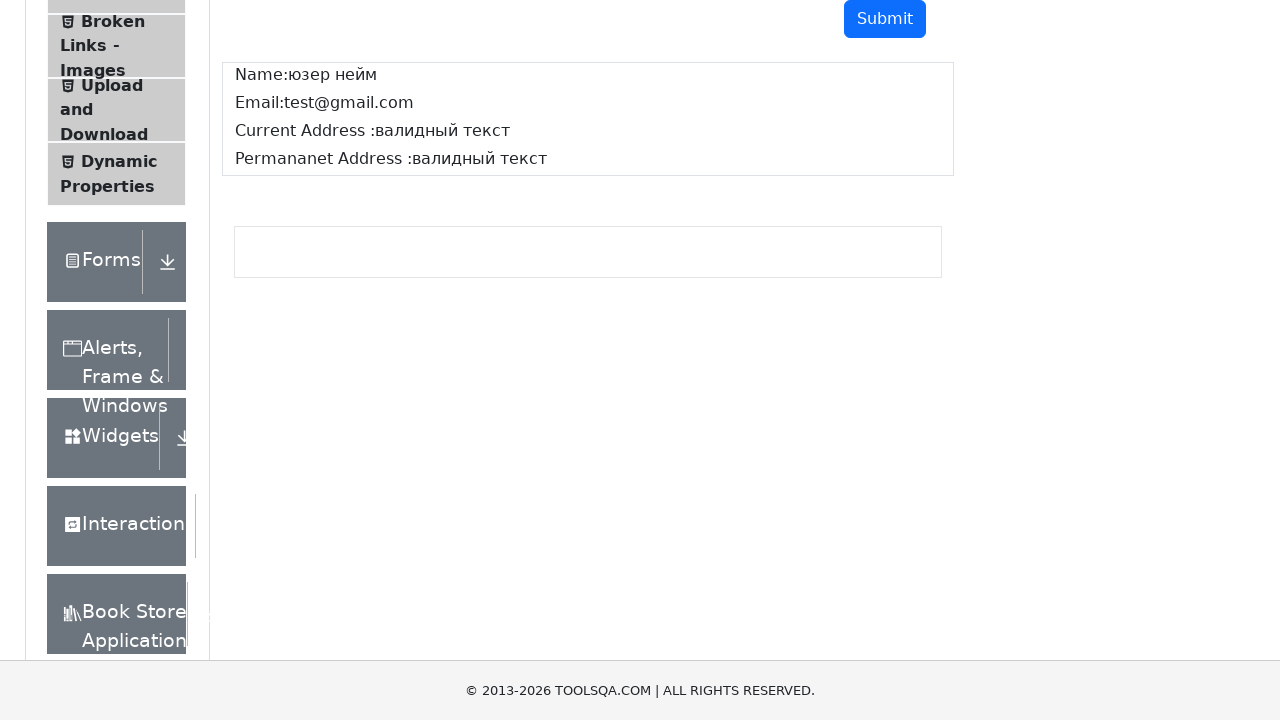